Tests form submission functionality by filling username and password fields, then clicking the submit button.

Starting URL: https://testpages.herokuapp.com/styled/basic-html-form-test.html

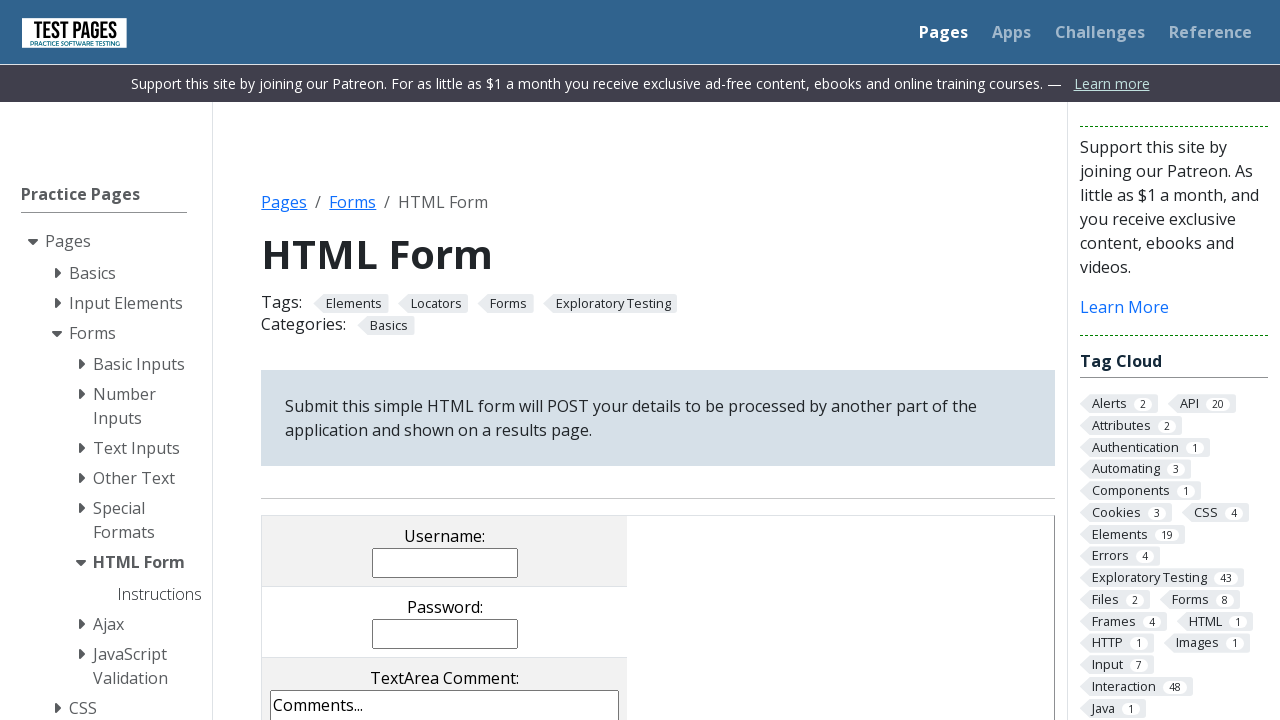

Username input field became visible
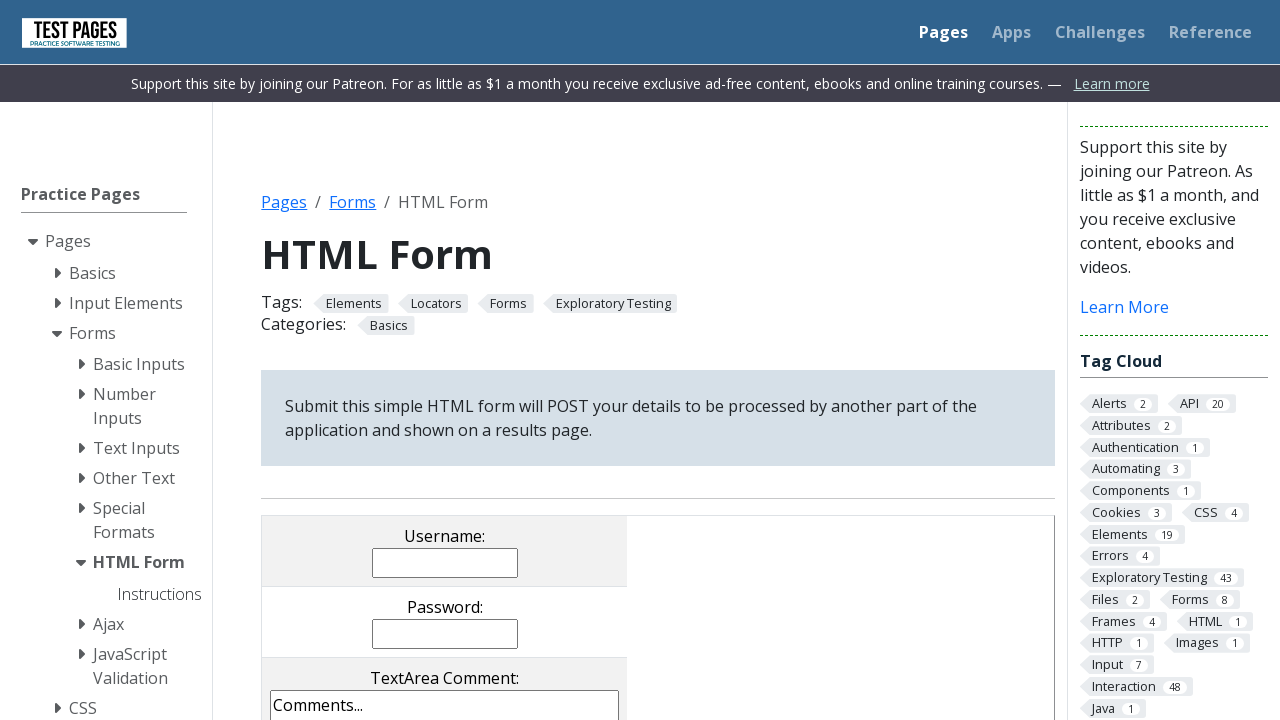

Filled username field with 'testUser' on xpath=//input[@name='username']
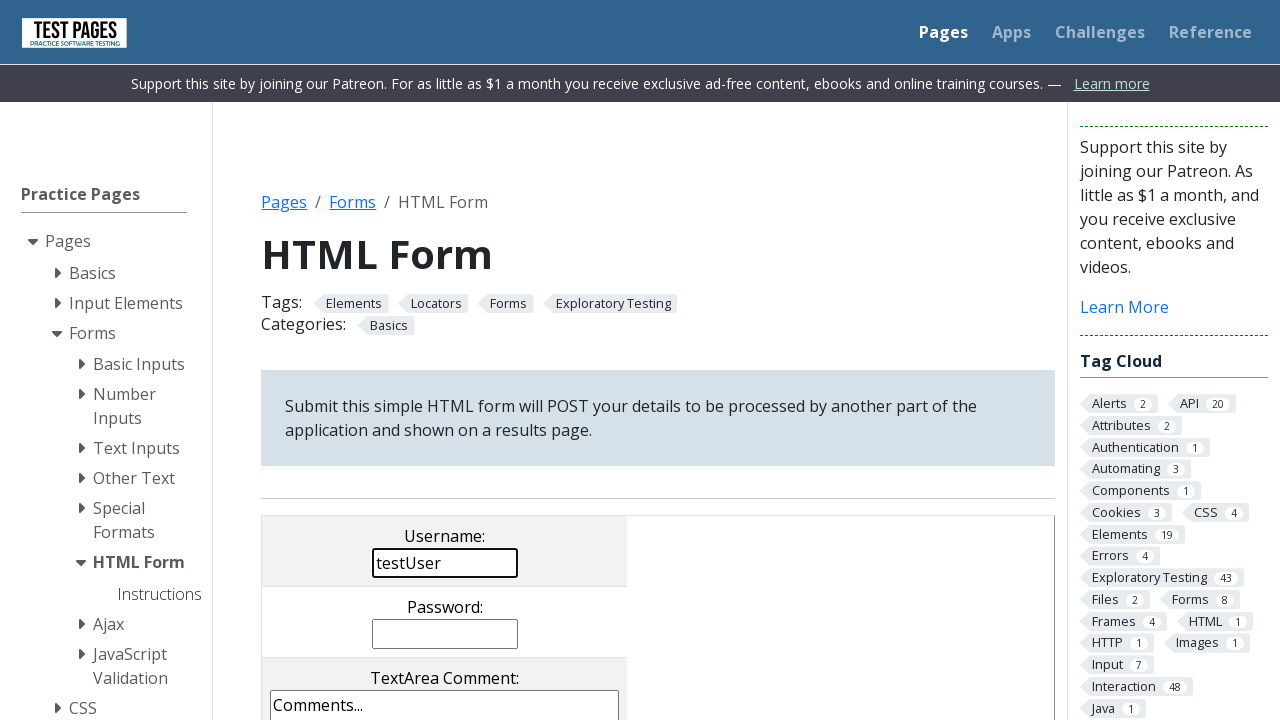

Password input field became visible
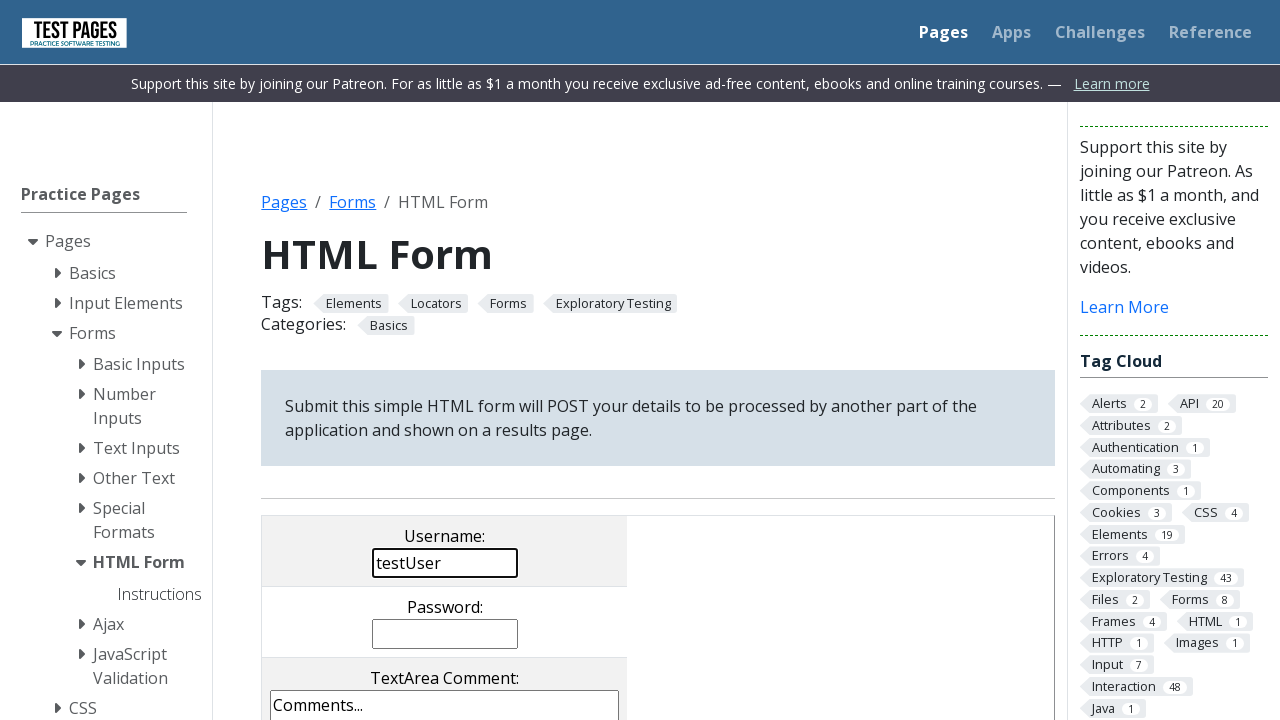

Filled password field with 'secret' on xpath=//input[@name='password']
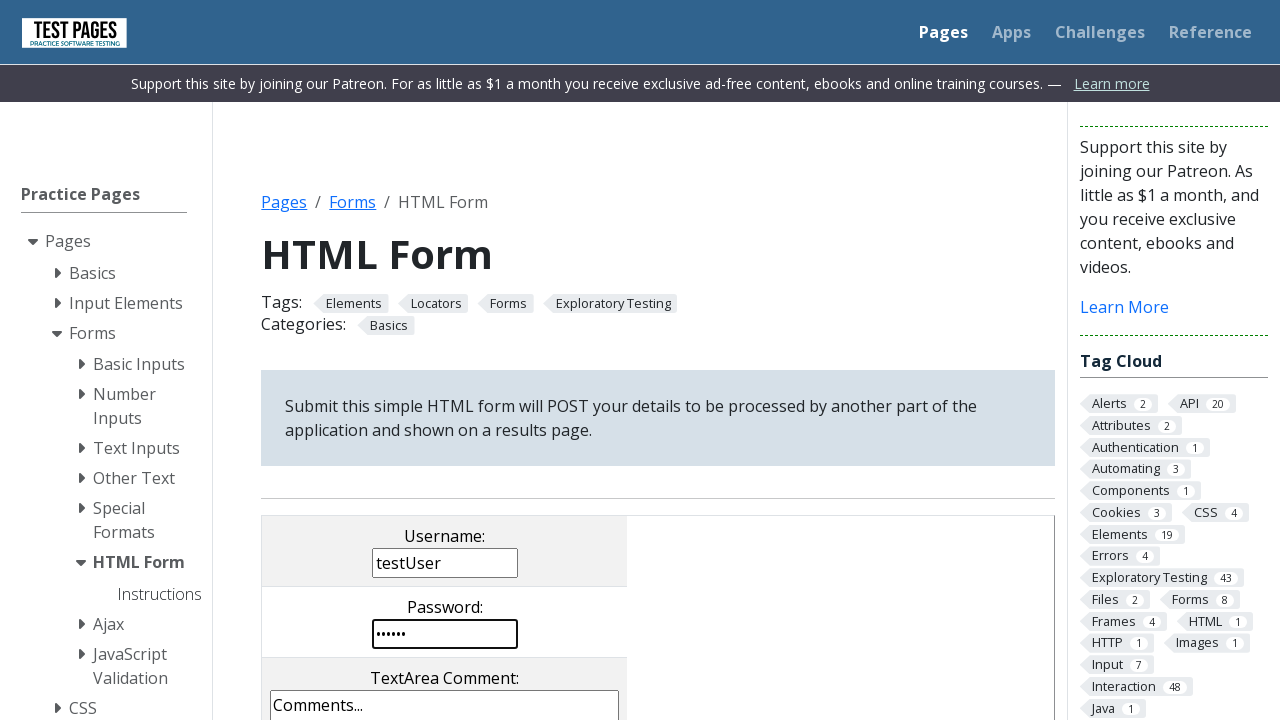

Submit button became visible
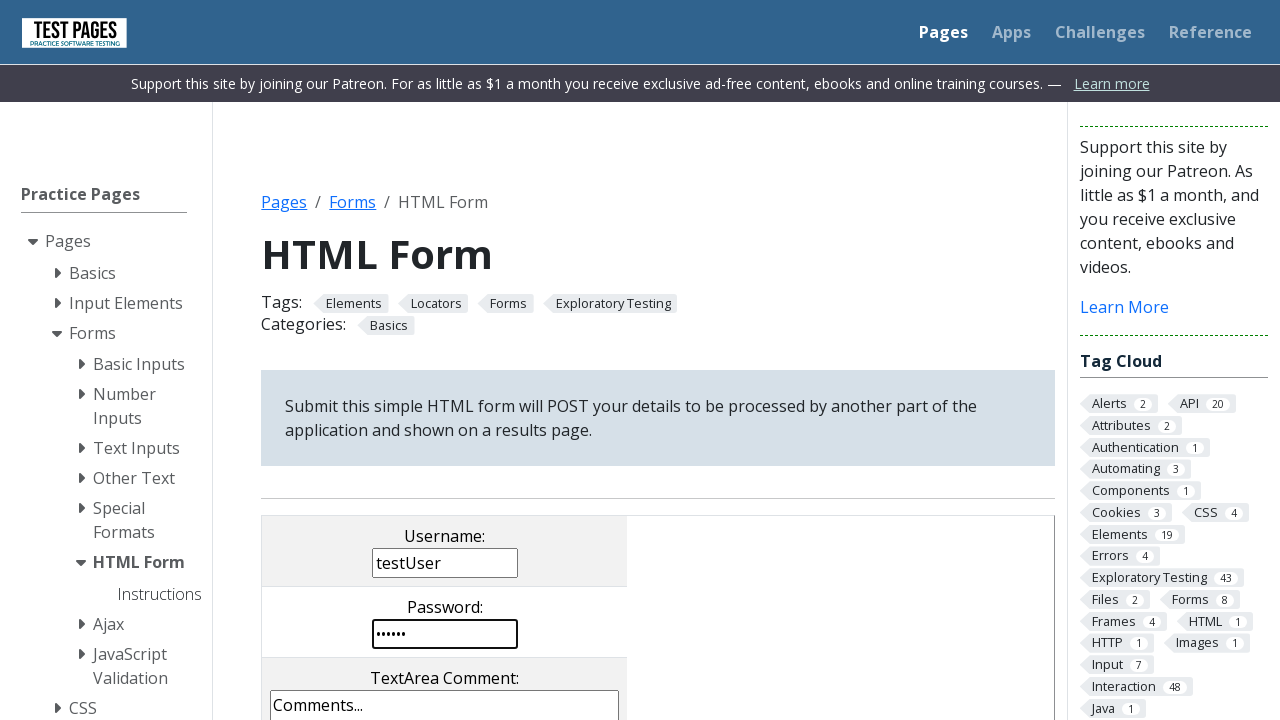

Clicked submit button to submit the form at (504, 360) on xpath=//input[@type='submit']
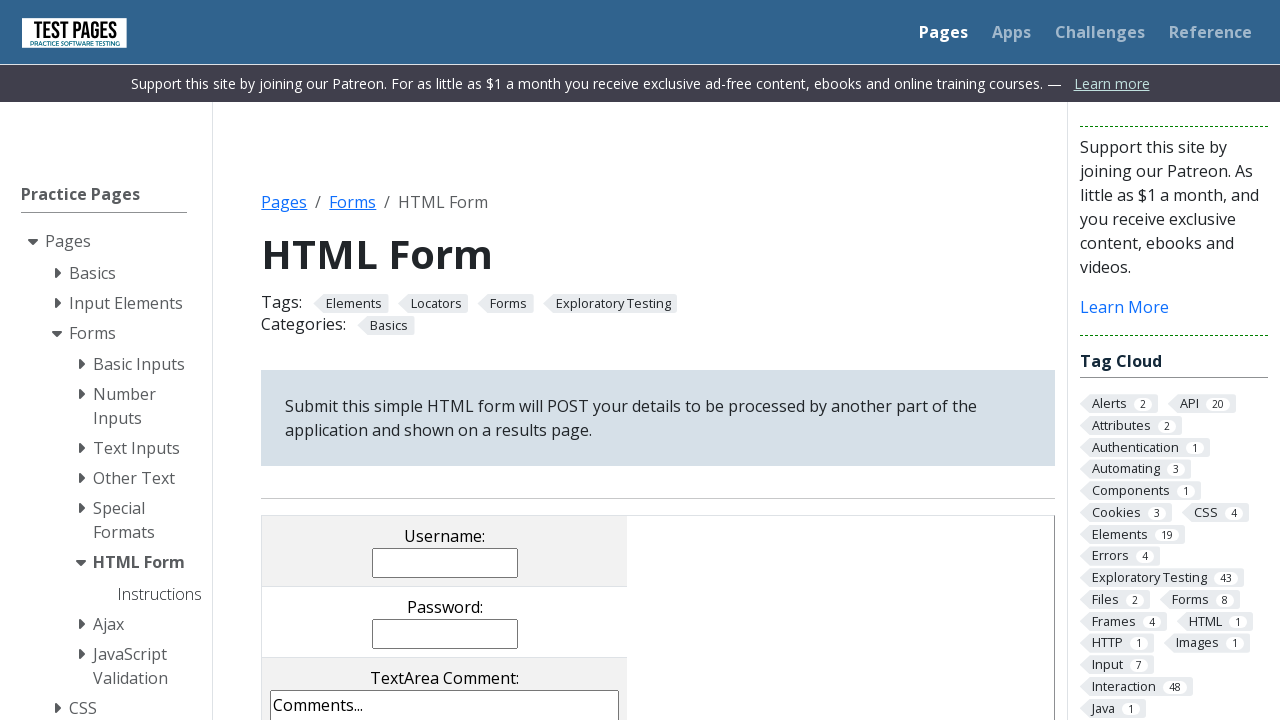

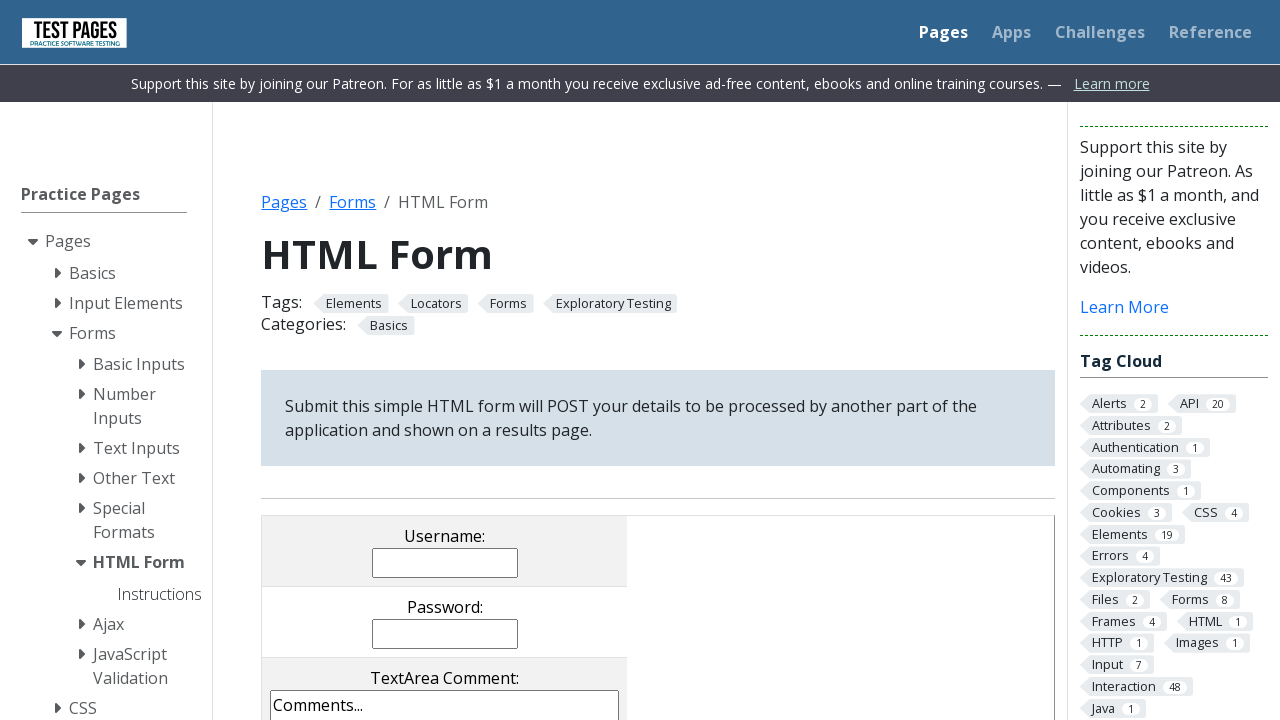